Tests a login form by entering credentials using class name selectors and verifying successful navigation to the products page

Starting URL: https://pragmatictesters.github.io/selenium-location-strategies/index.html

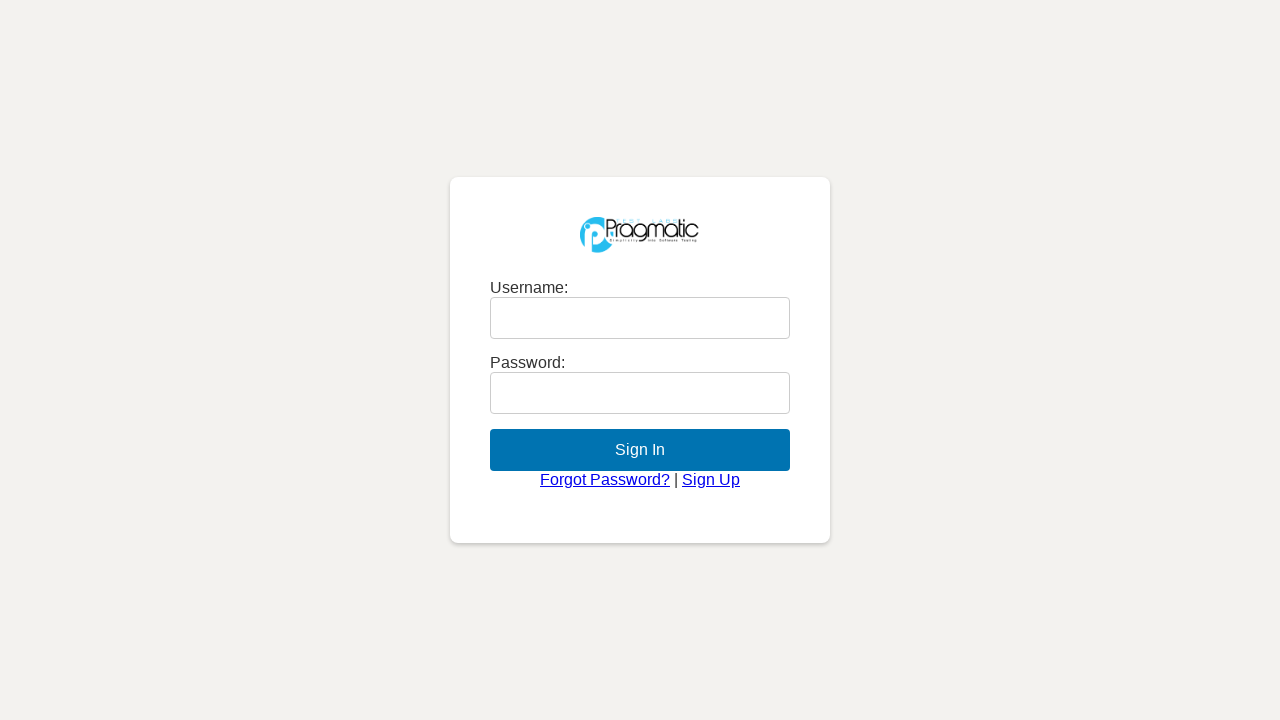

Filled username field with 'pragmatic' using class name selector on .username-class
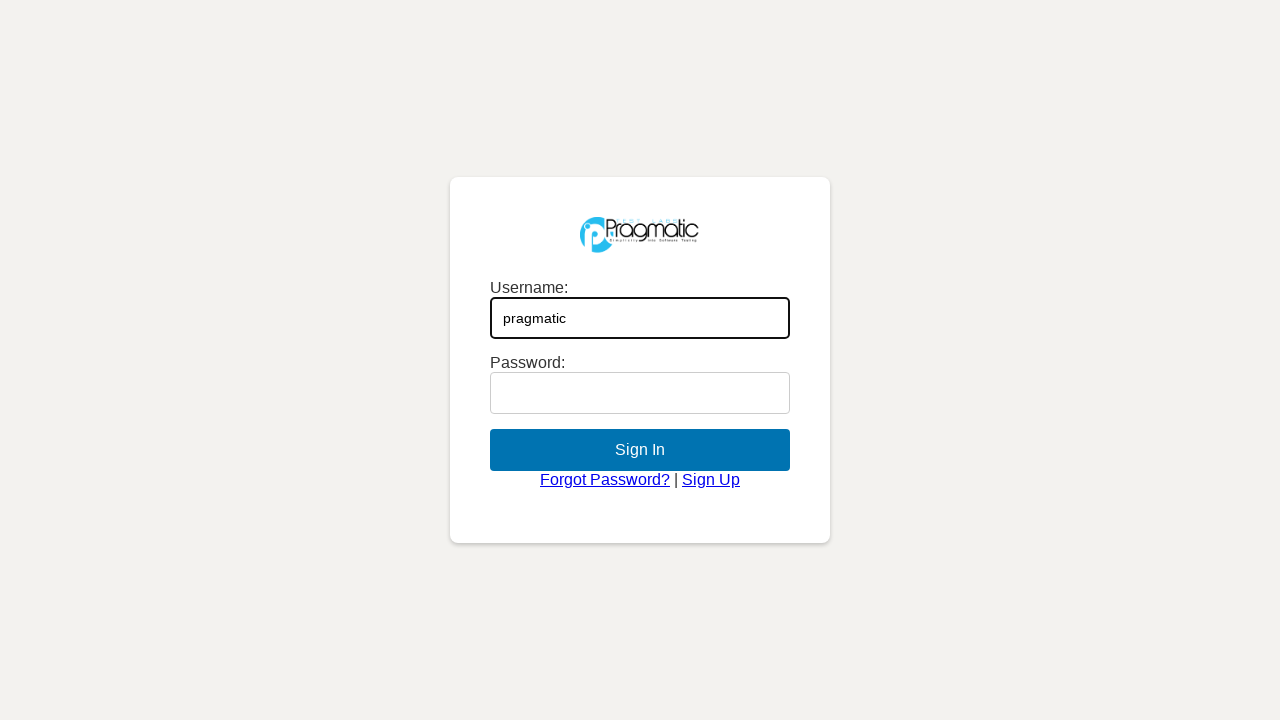

Filled password field with 'secret' using class name selector on .password-class
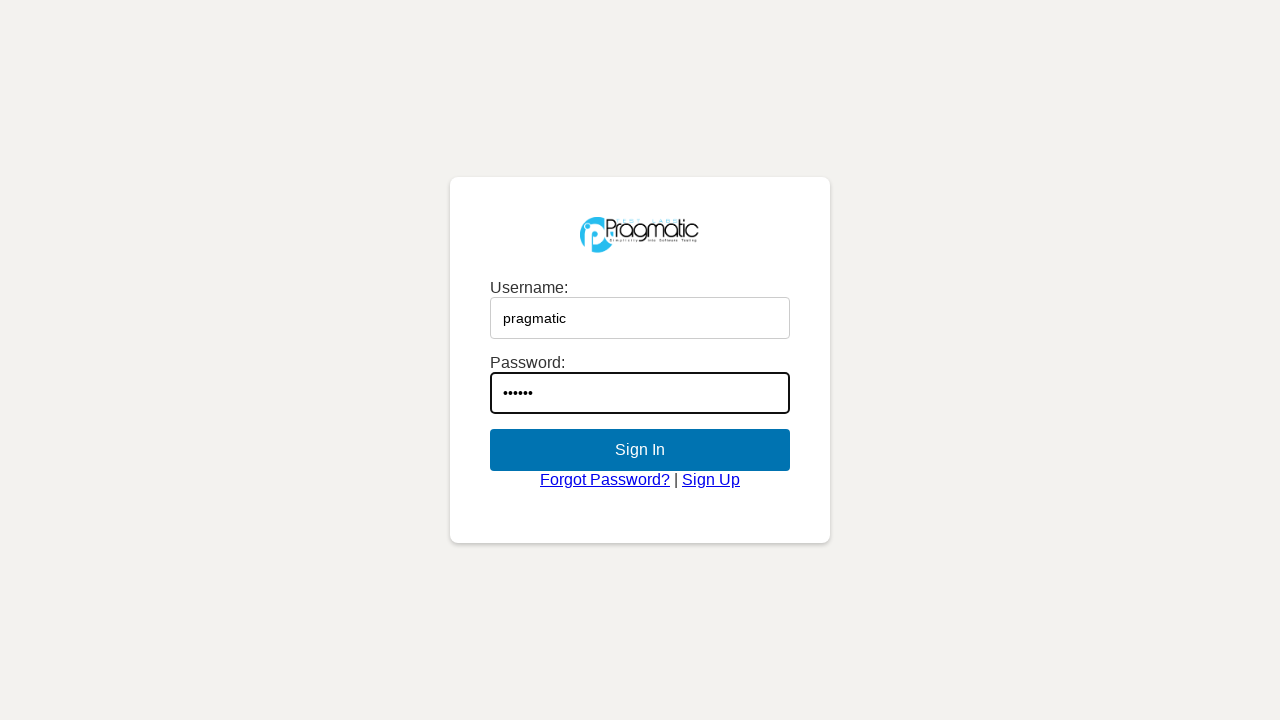

Clicked login button using class name selector at (640, 450) on .login-button-class
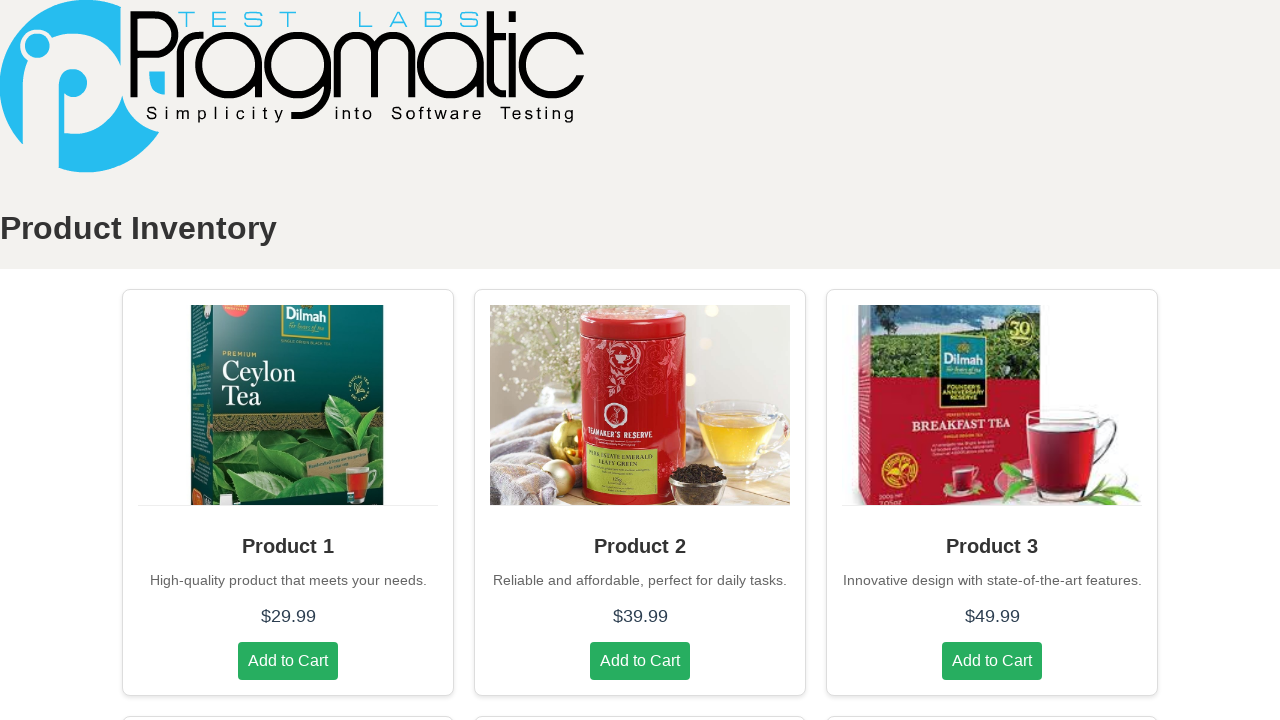

Verified successful navigation to products page
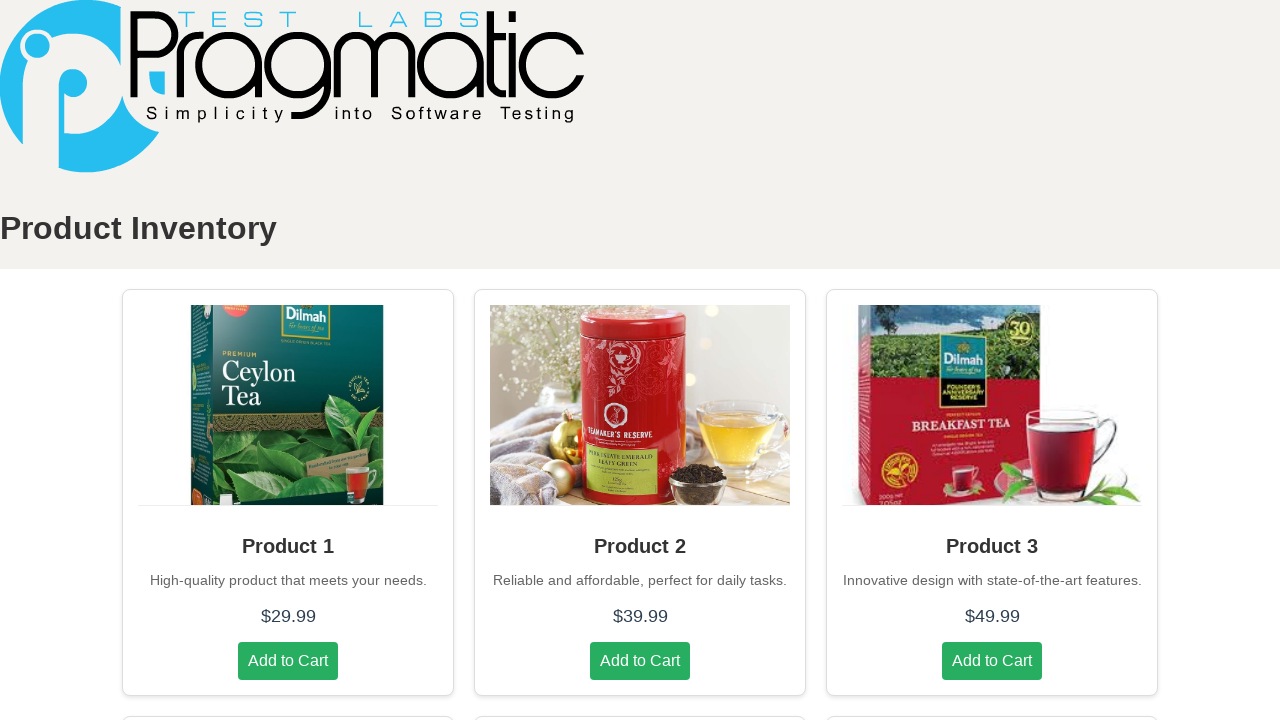

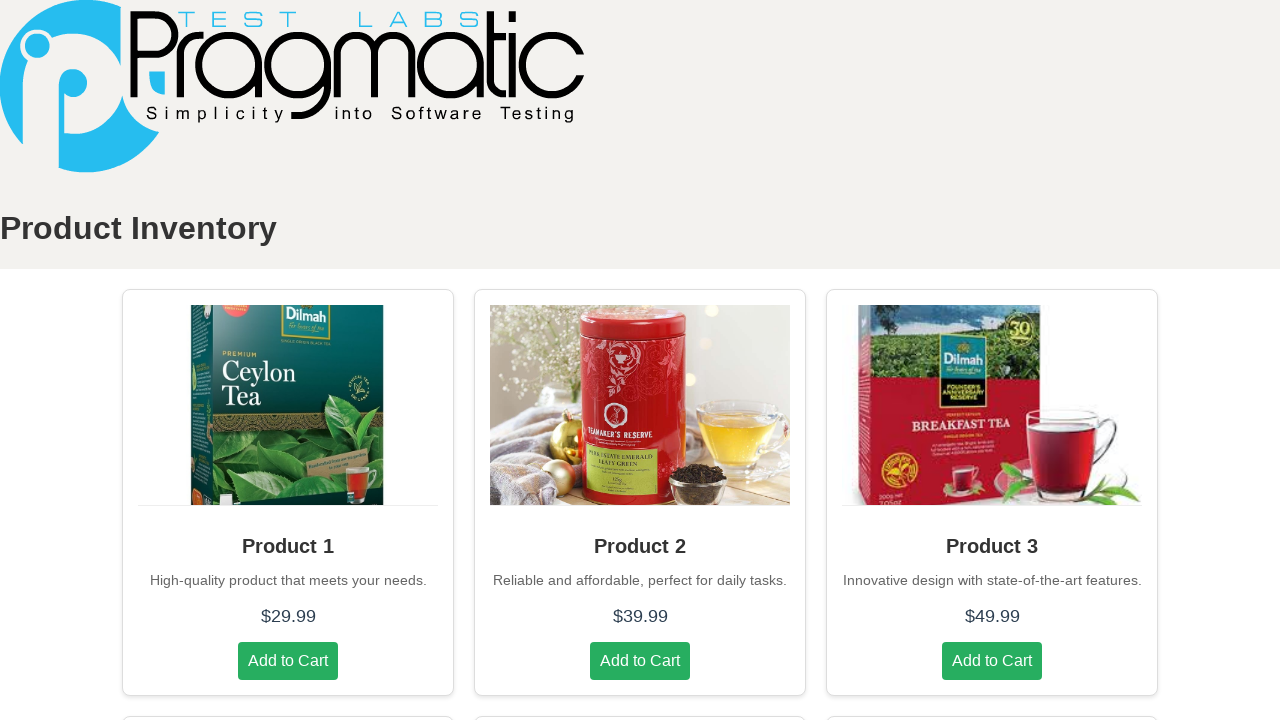